Tests right-click context menu functionality by performing a right-click on a designated area, verifying the alert message, dismissing the alert, then clicking a link that opens a new tab and verifying the content on the new page.

Starting URL: https://the-internet.herokuapp.com/context_menu

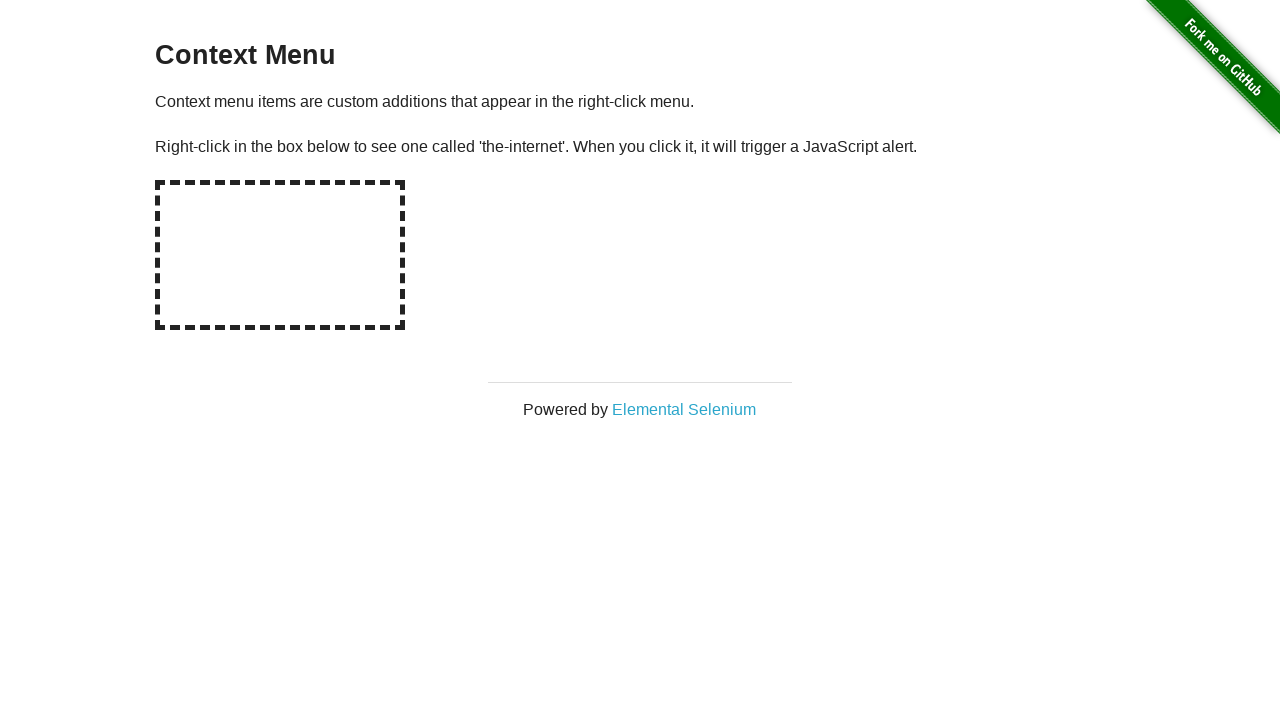

Right-clicked on hot-spot area to trigger context menu at (280, 255) on #hot-spot
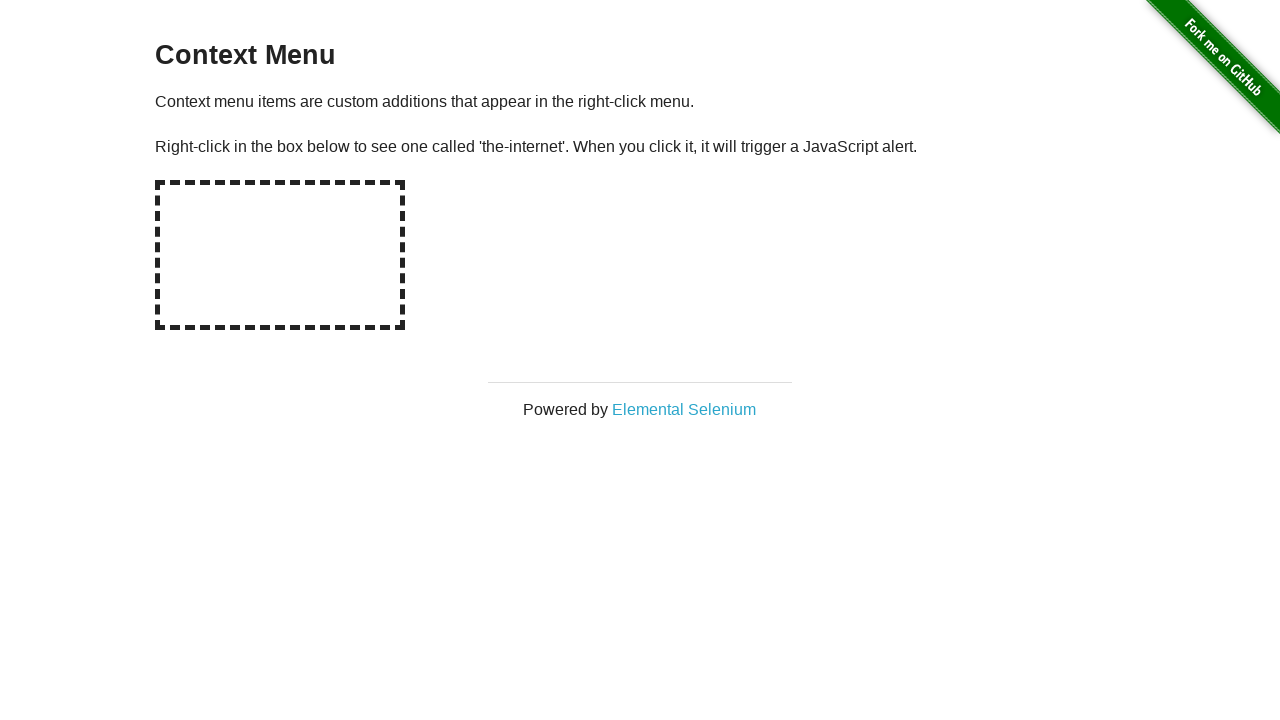

Set up handler to accept alert dialogs
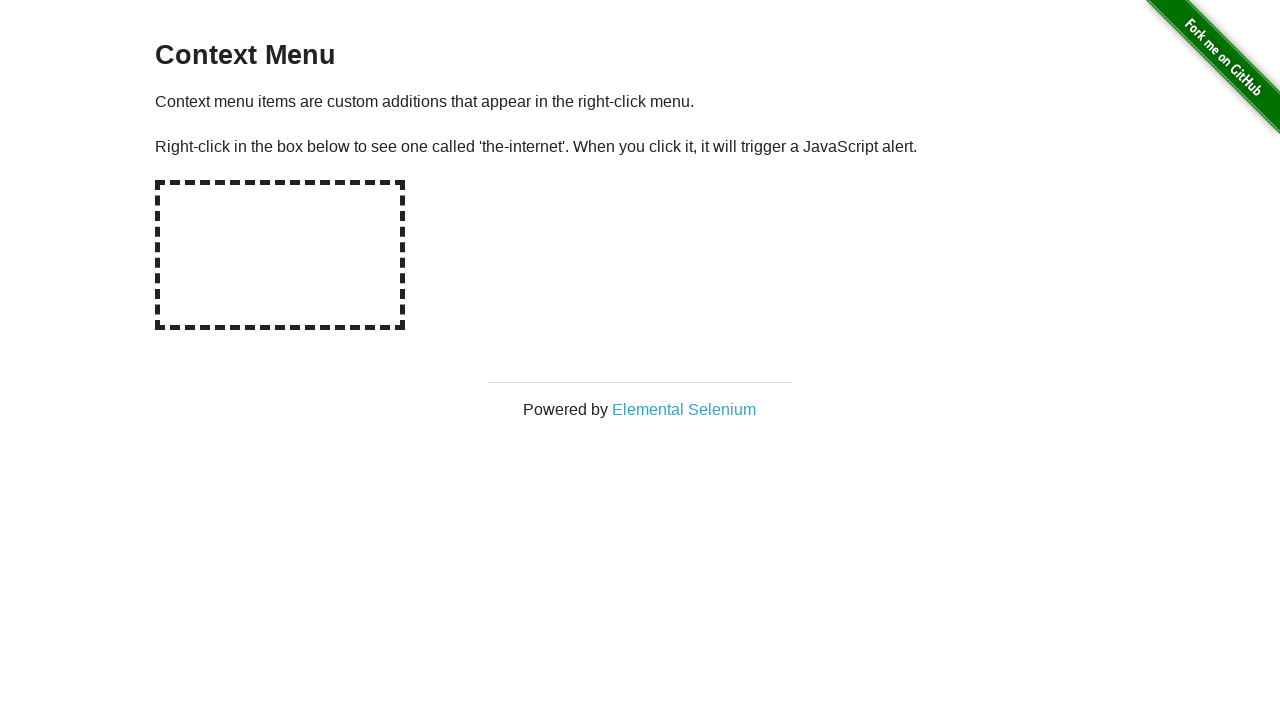

Clicked on 'Elemental Selenium' link to open new tab at (684, 409) on xpath=//*[text()='Elemental Selenium']
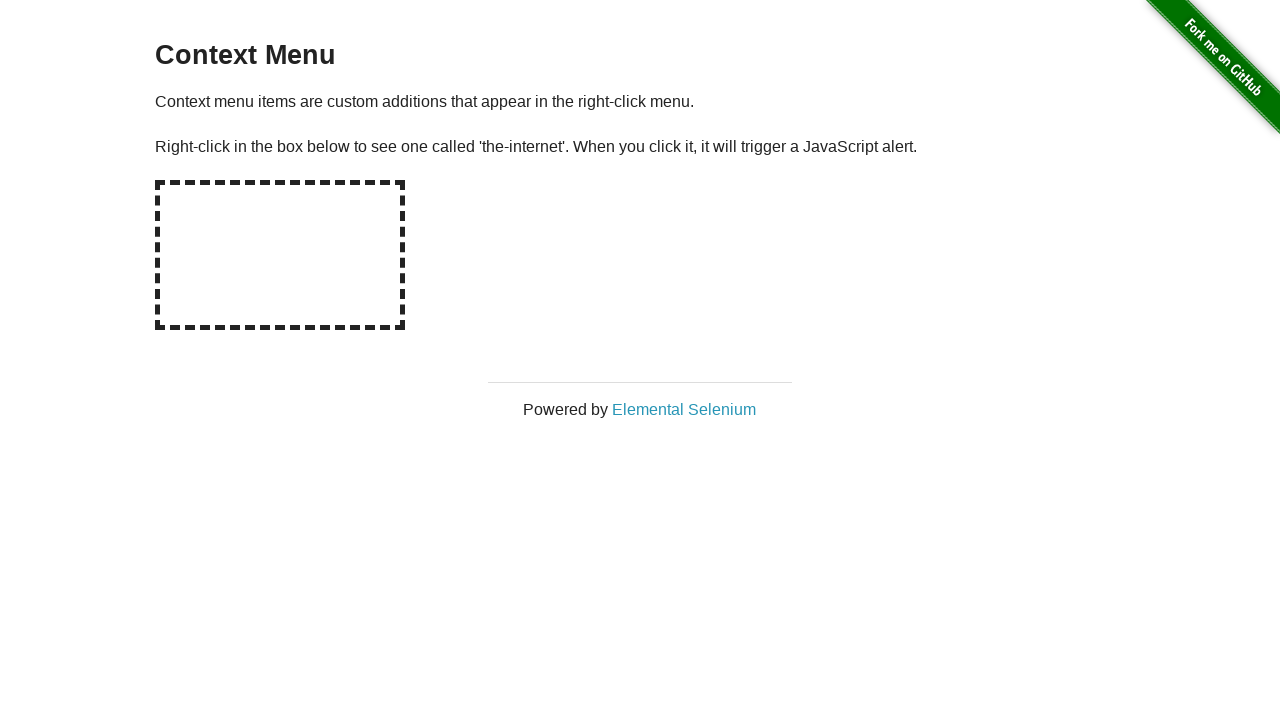

Retrieved the newly opened page/tab
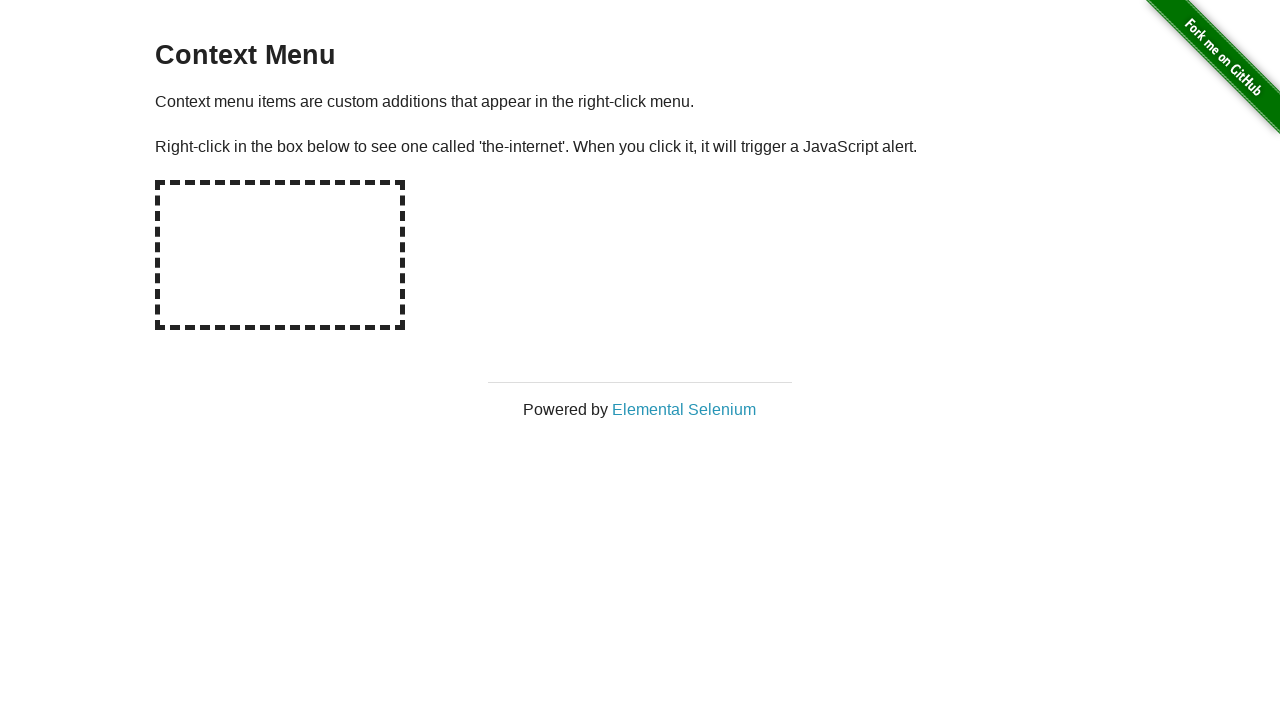

New page finished loading
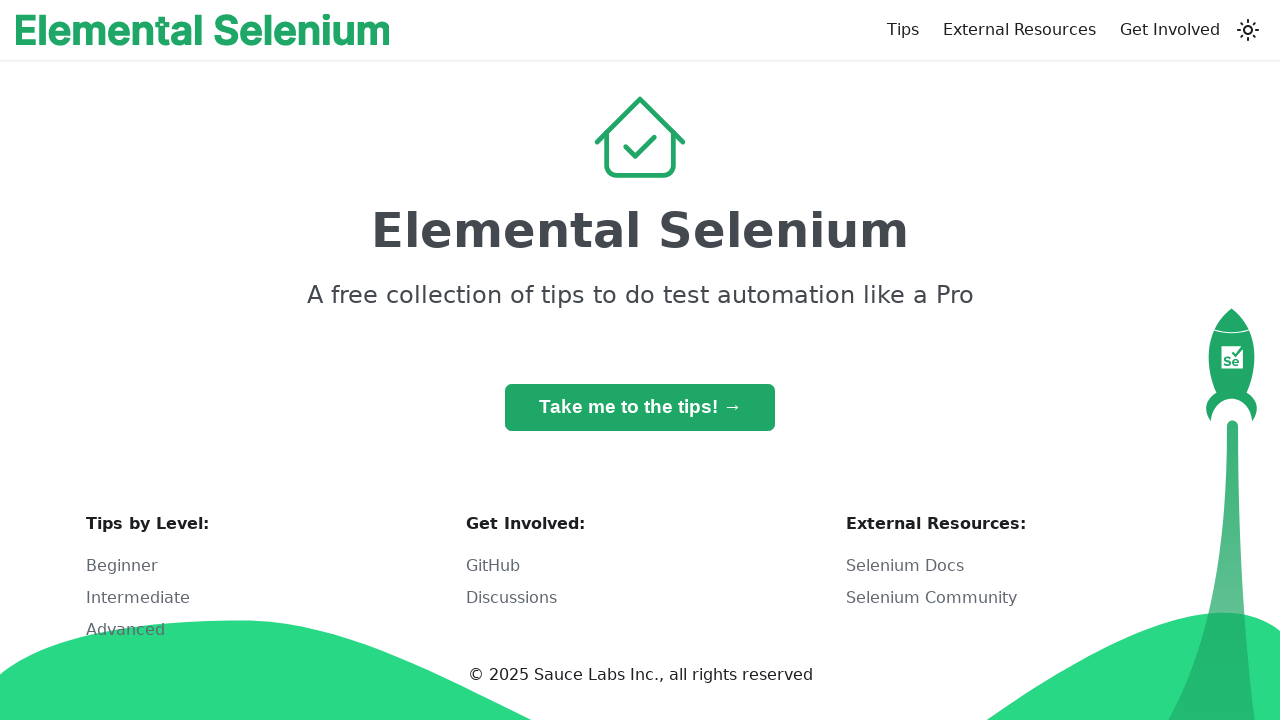

h1 element is visible on the new page
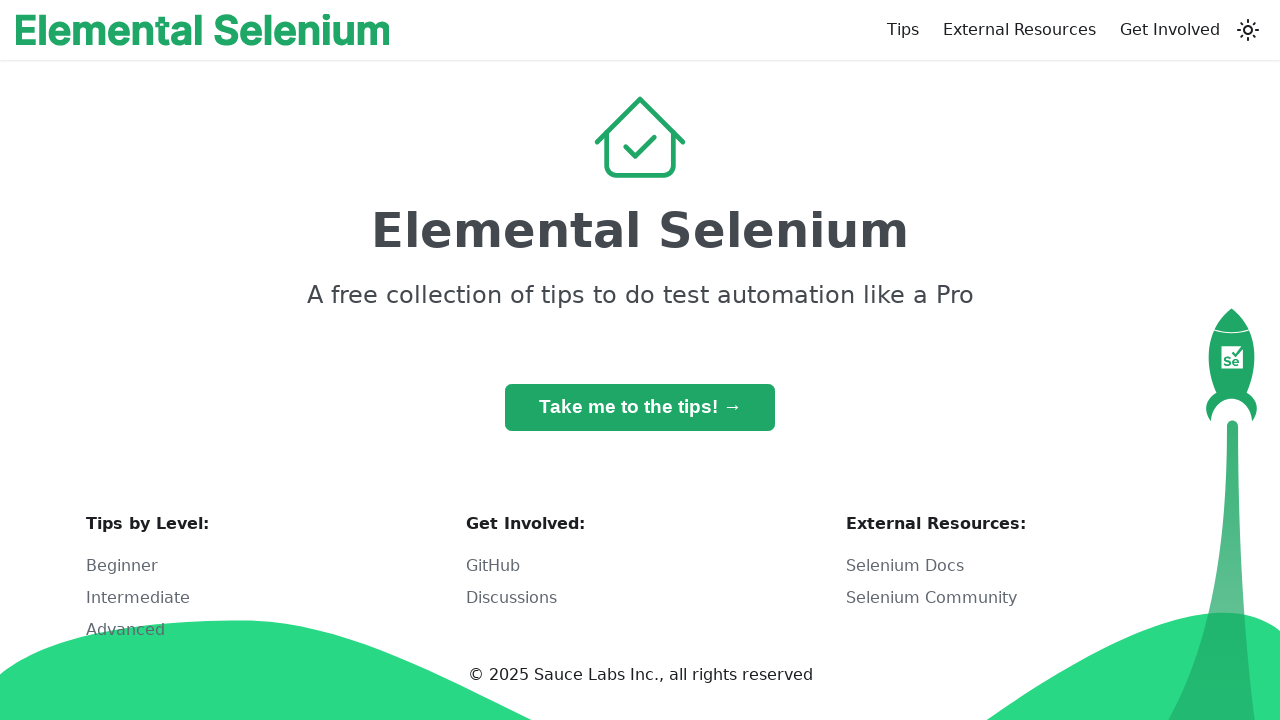

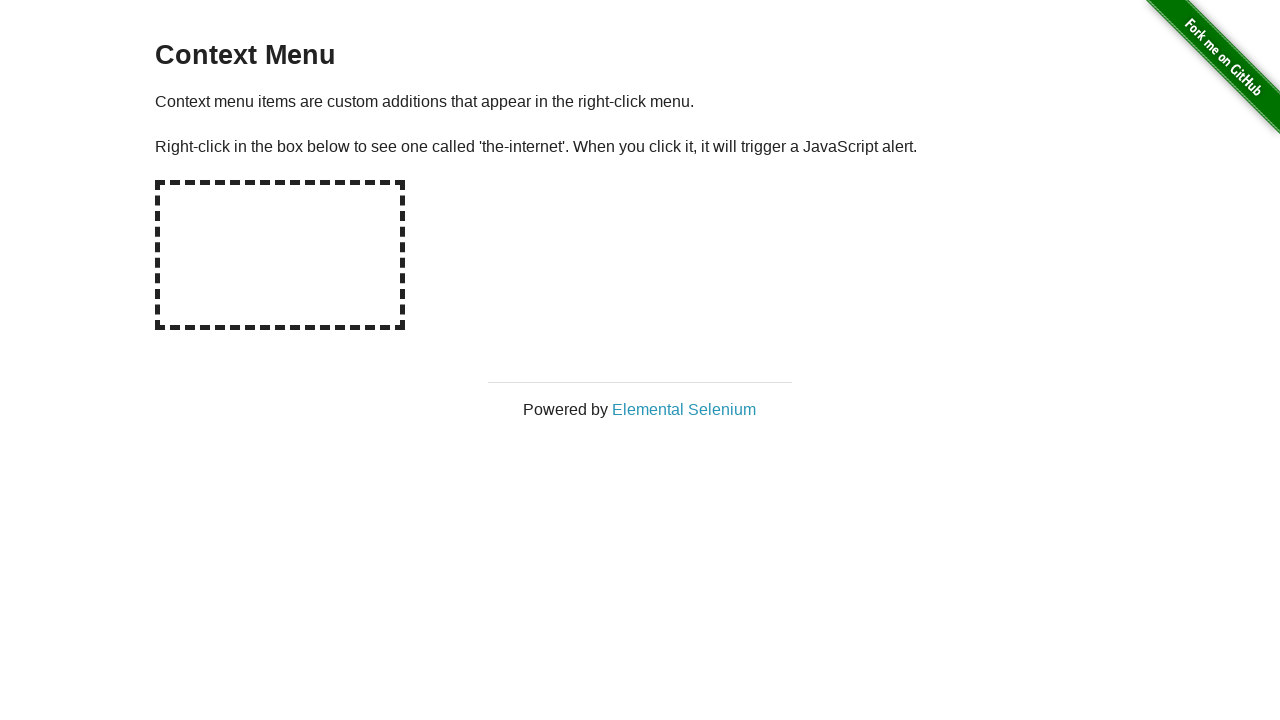